Tests form input handling on a practice automation site by filling name, email, and phone fields, and selecting a radio button while verifying element states like visibility, editability, and checked status.

Starting URL: https://testautomationpractice.blogspot.com/

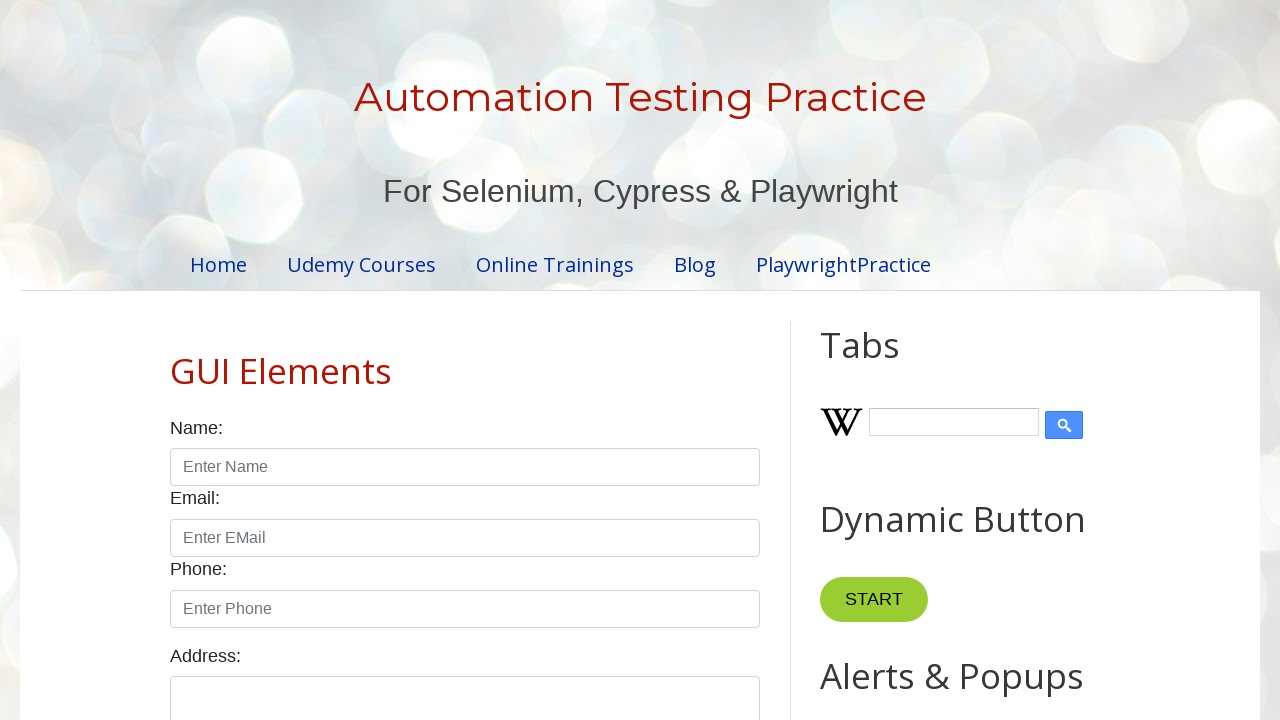

Verified name input field is visible
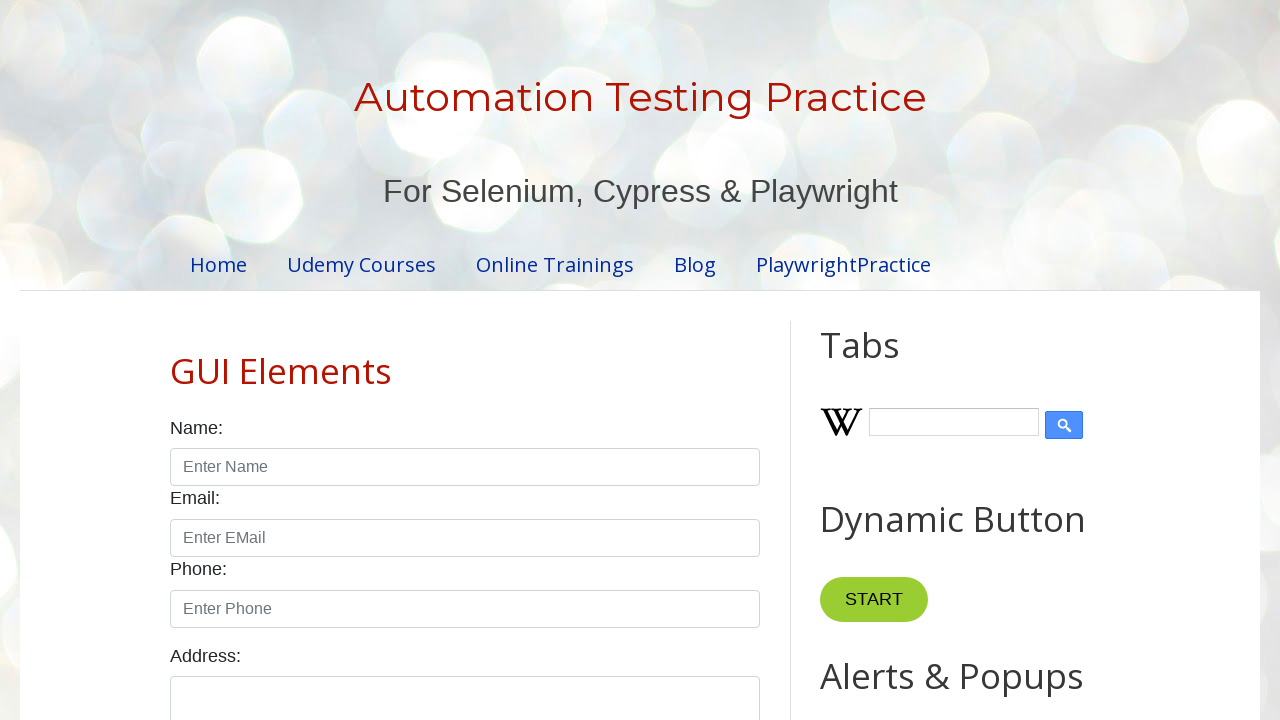

Verified name input field is editable
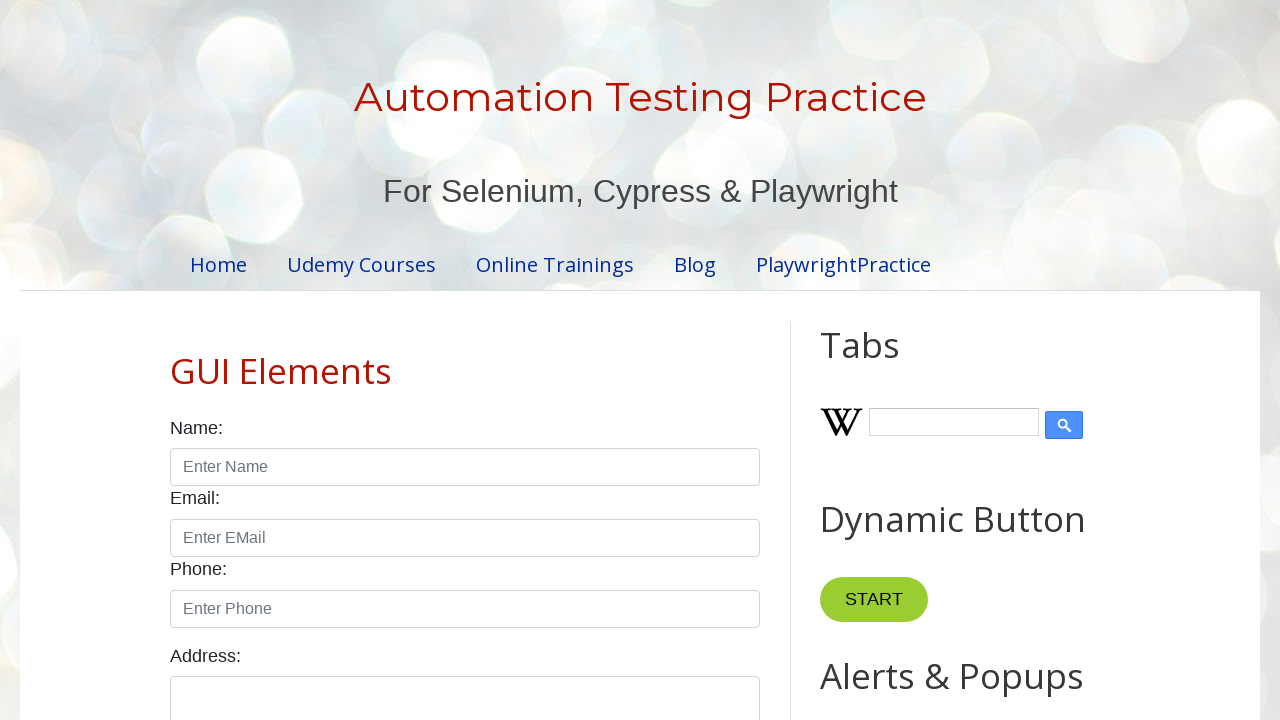

Verified name input field is enabled
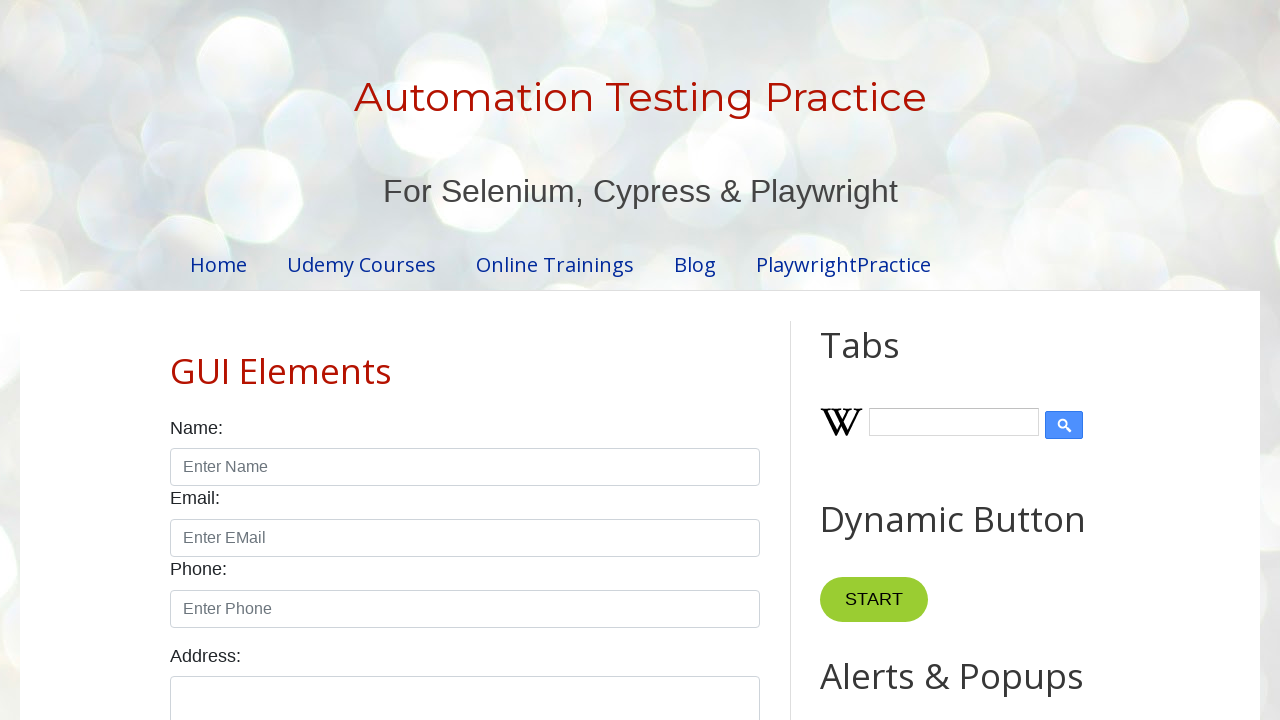

Filled name field with 'Playwright Tester' on internal:attr=[placeholder="Enter Name"i]
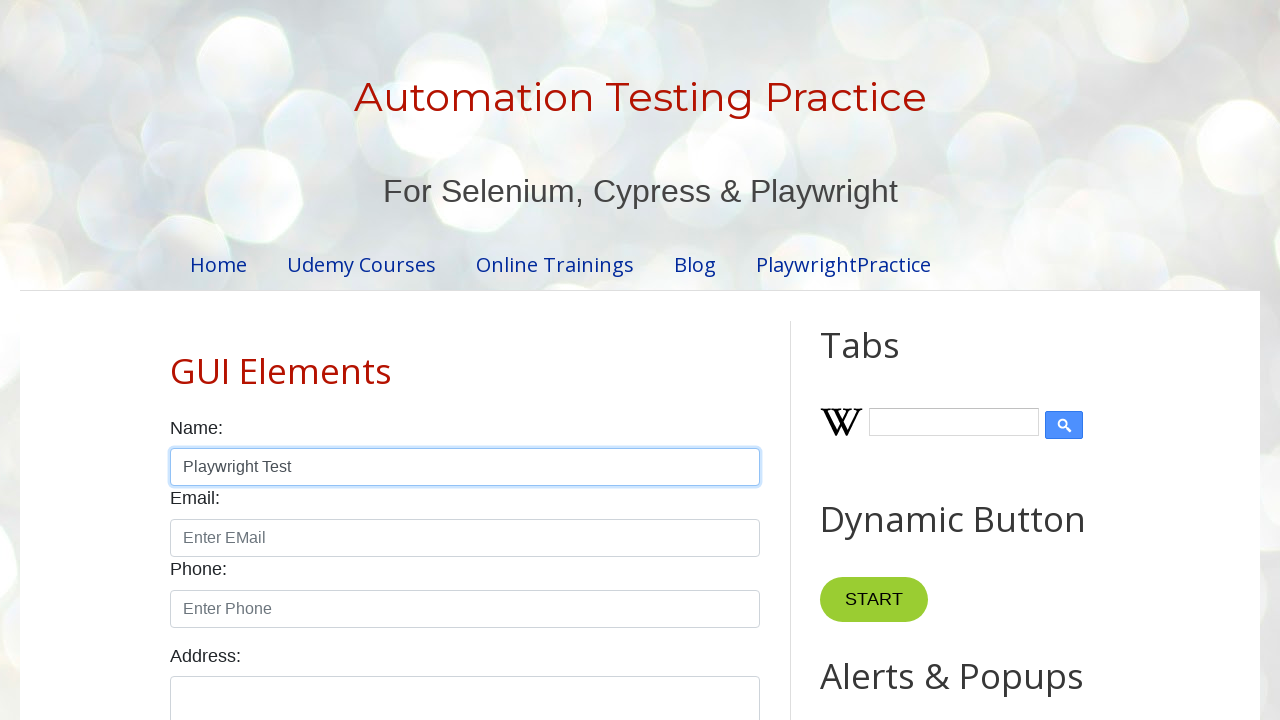

Retrieved placeholder text from name field
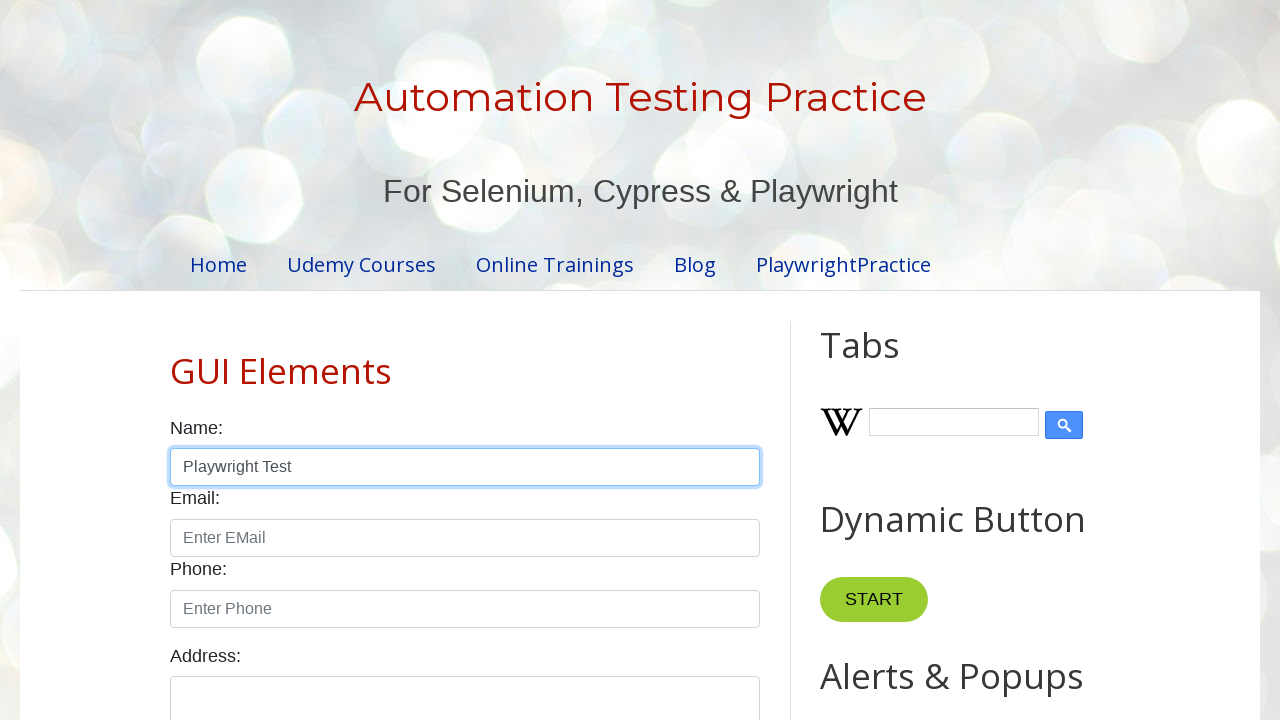

Verified placeholder text is 'Enter Name'
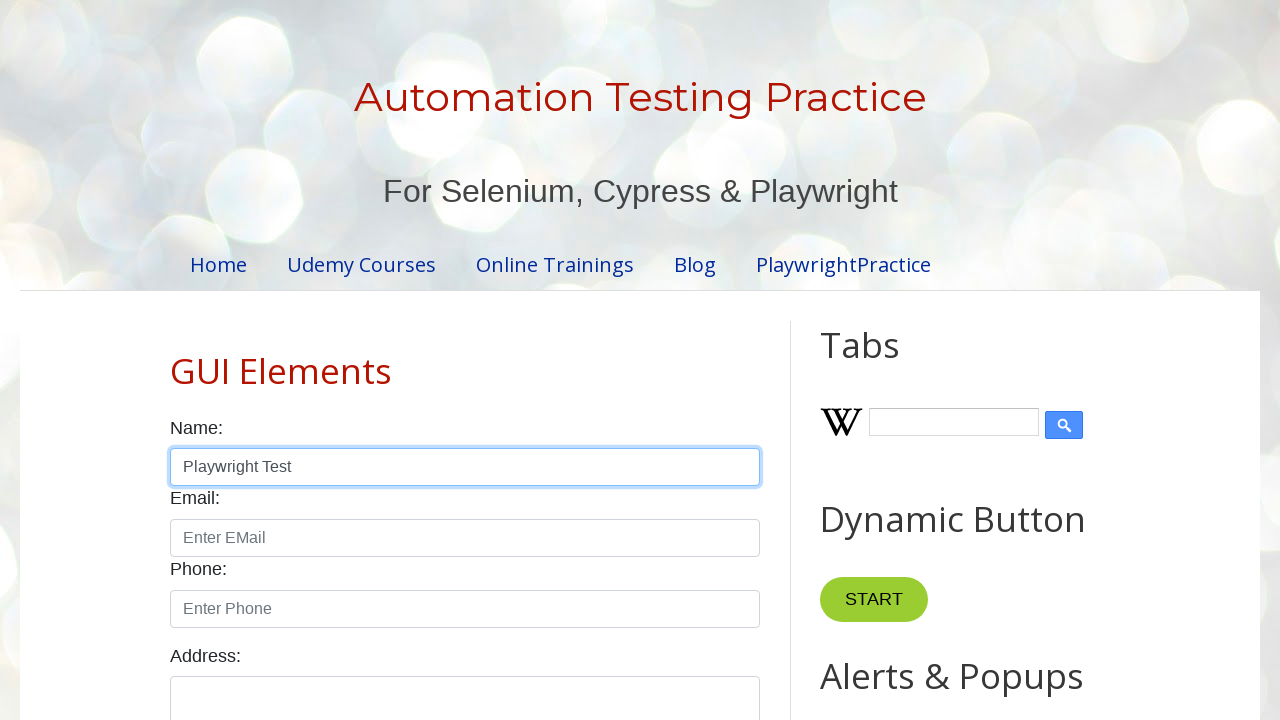

Filled email field with 'Test@test.com' on internal:attr=[placeholder="Enter EMail"i]
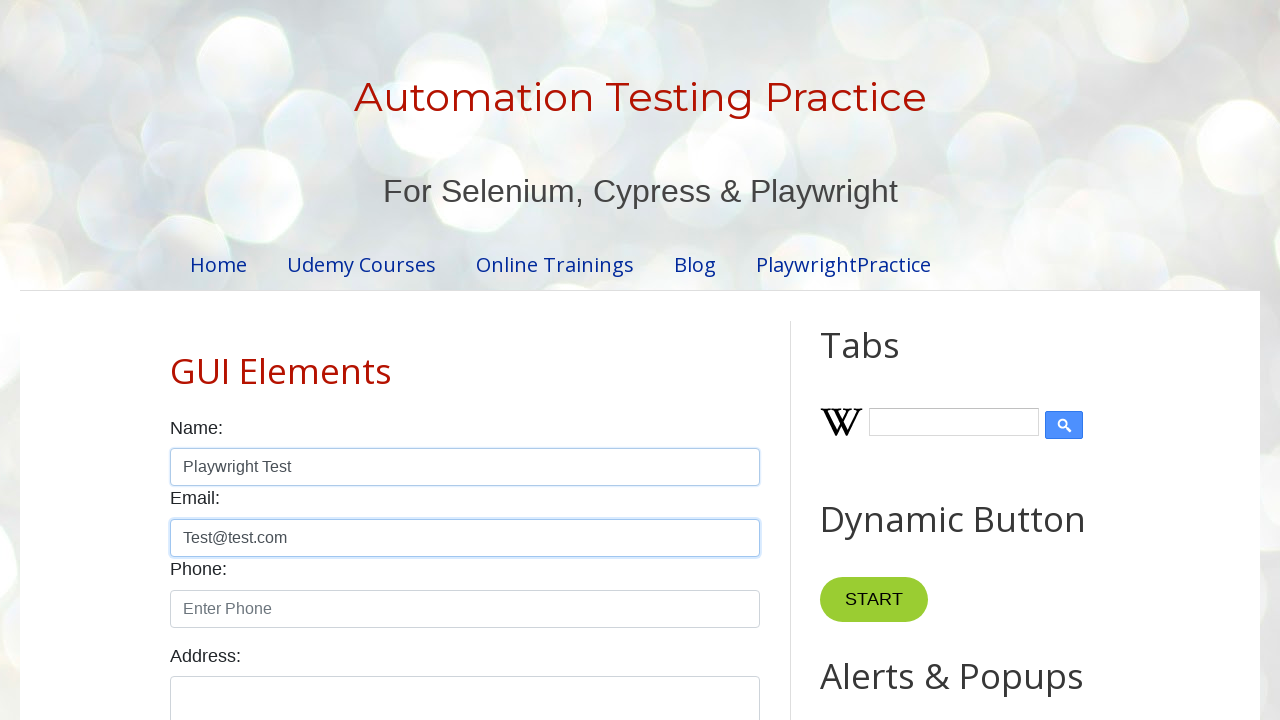

Filled phone field with '123456789' on internal:role=textbox[name="Enter Phone"i]
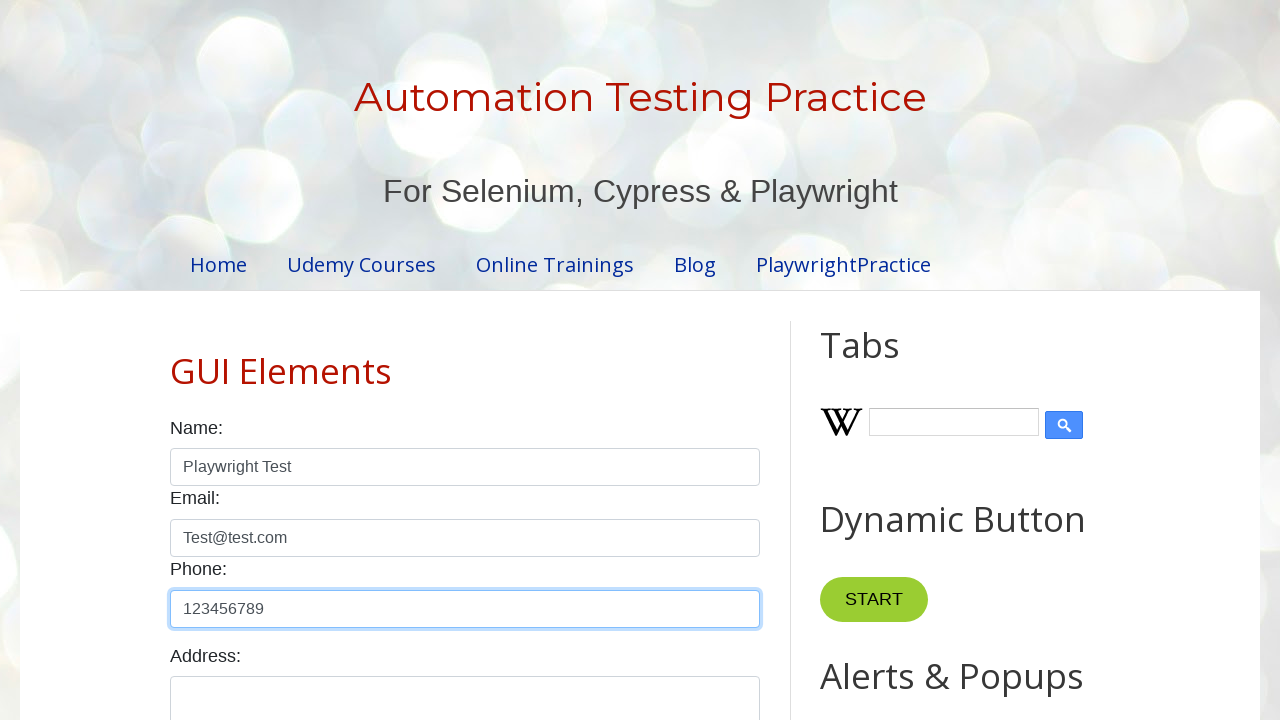

Selected male radio button at (176, 360) on #male
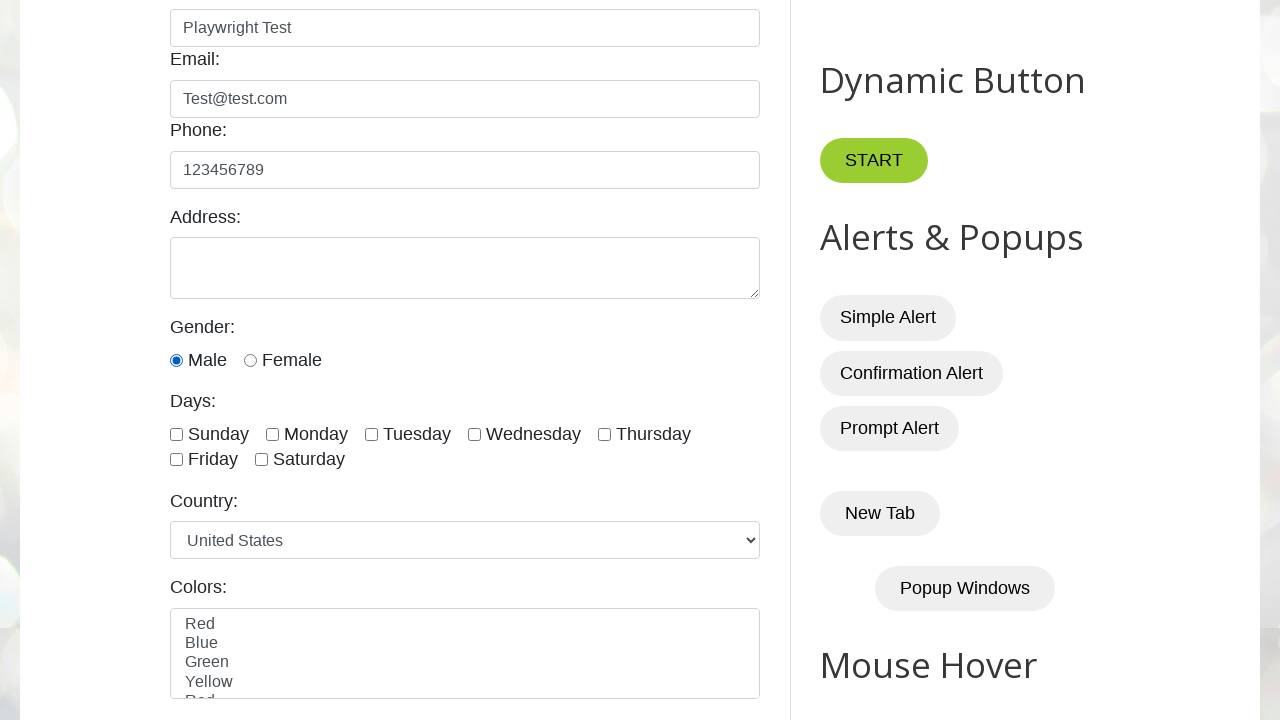

Verified male radio button is checked
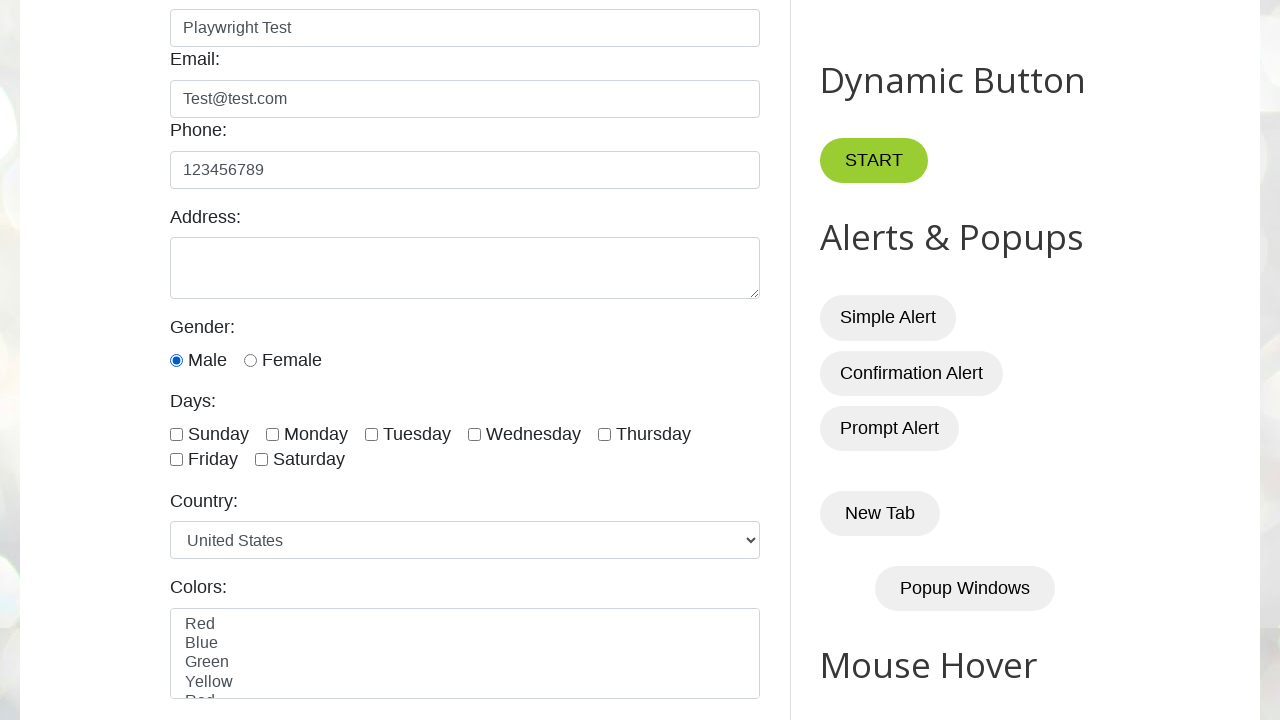

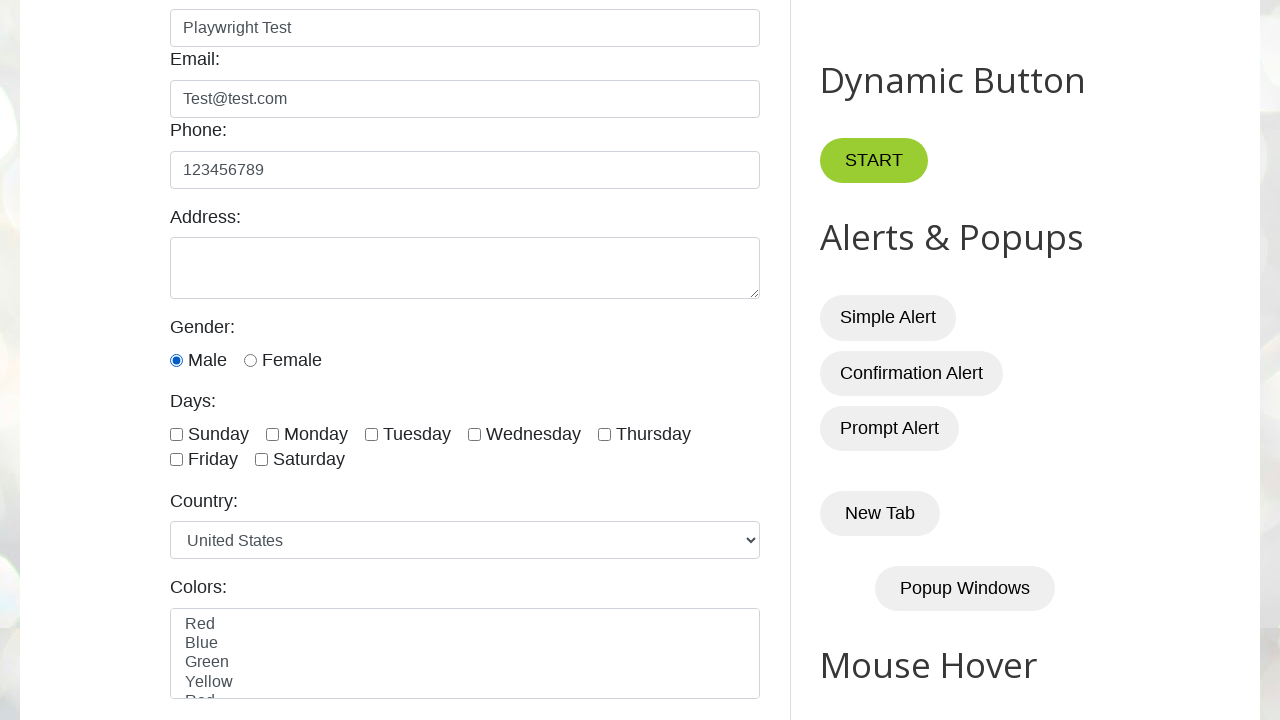